Tests the Dynamic Controls page by navigating to it, verifying element visibility, and interacting with a checkbox by clicking it multiple times to toggle its selected state.

Starting URL: https://the-internet.herokuapp.com/

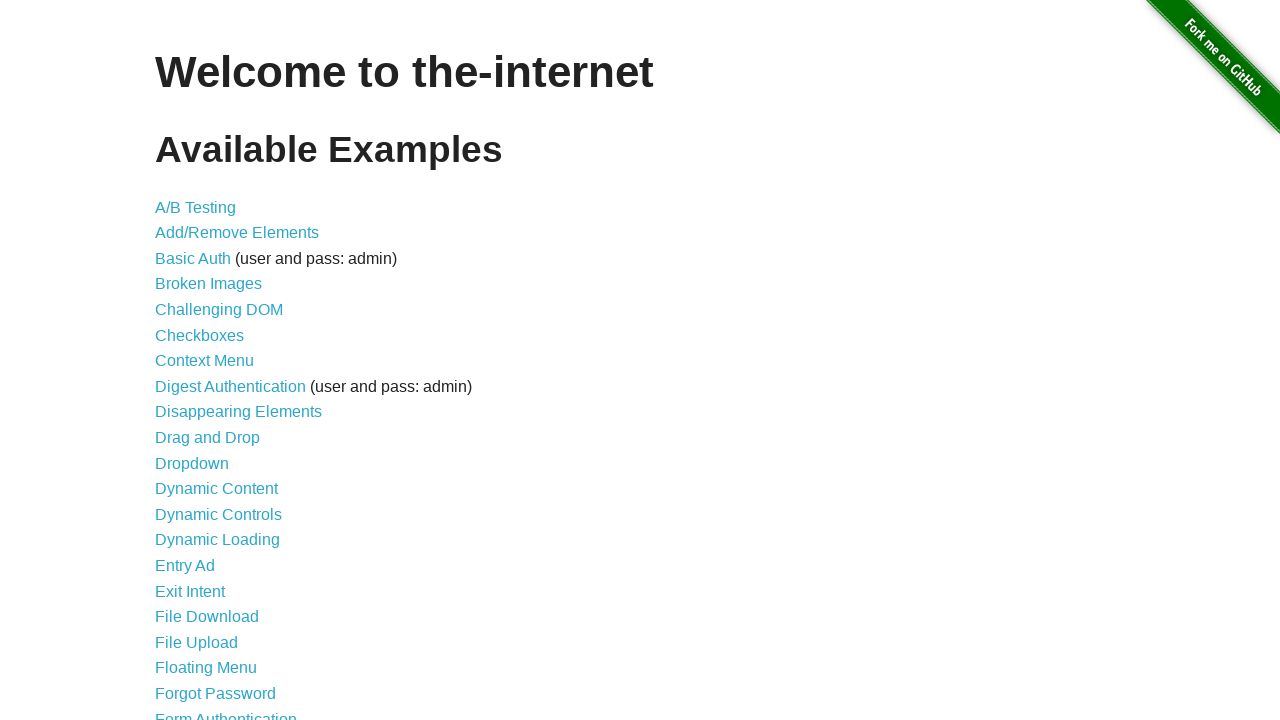

Clicked on the Dynamic Controls link (13th item in the list) at (218, 514) on xpath=//*[@id='content']/ul/li[13]/a
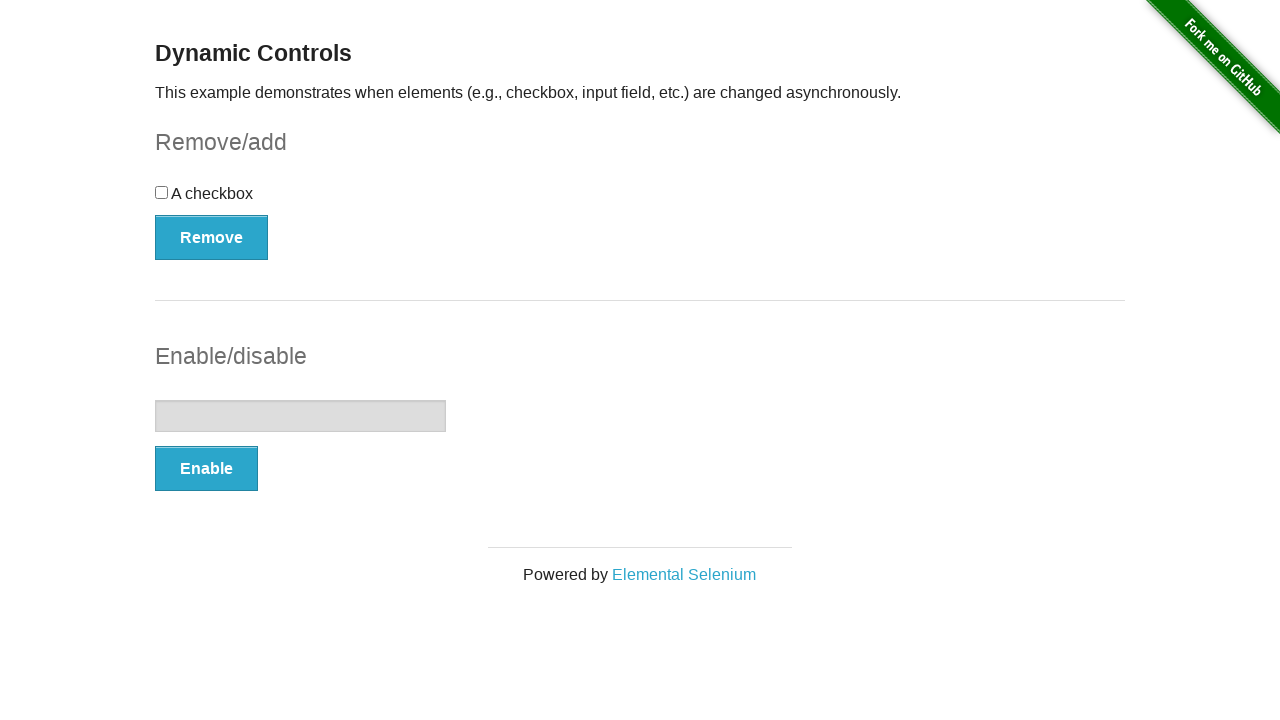

Dynamic Controls page loaded and header is visible
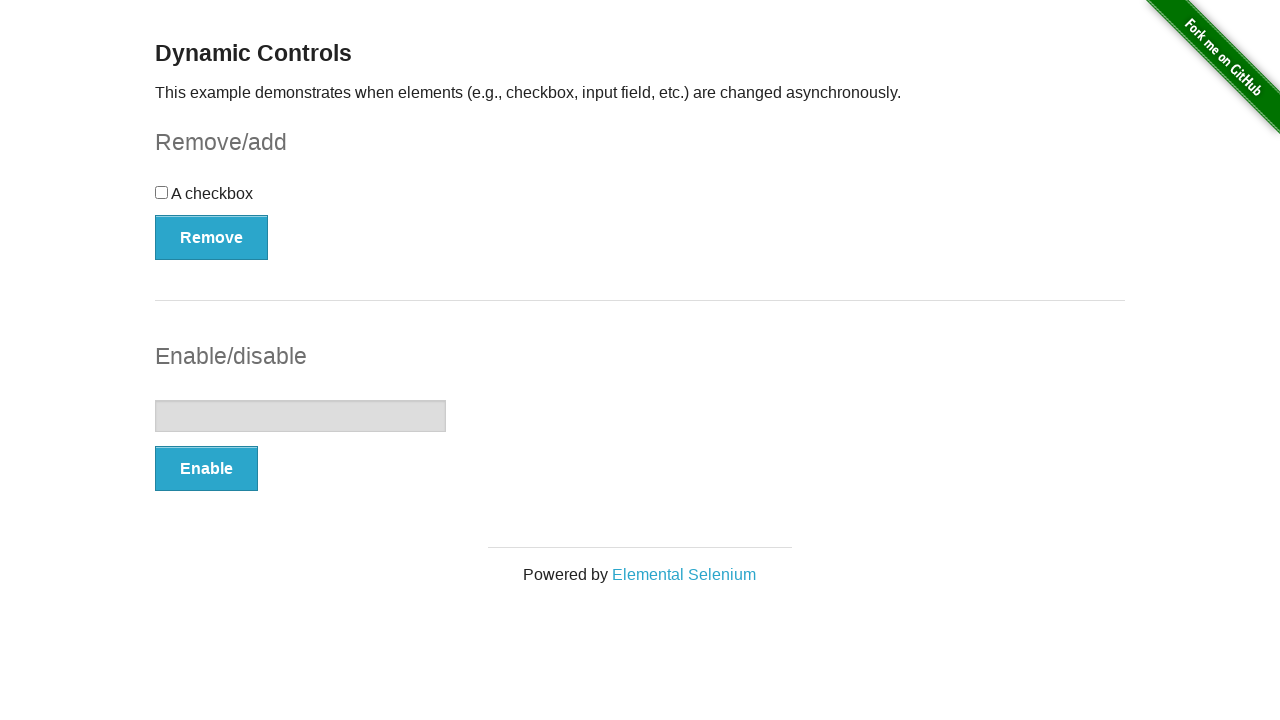

Located the checkbox element
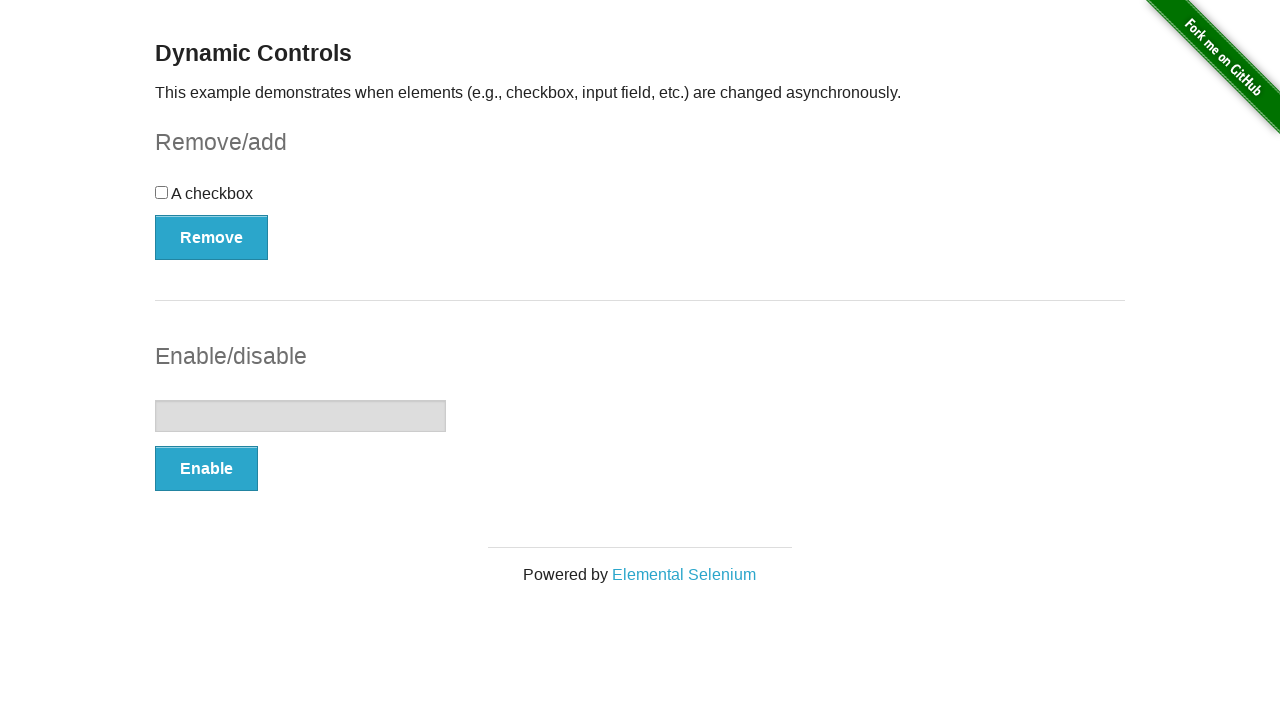

Clicked the checkbox to select it at (162, 192) on #checkbox input
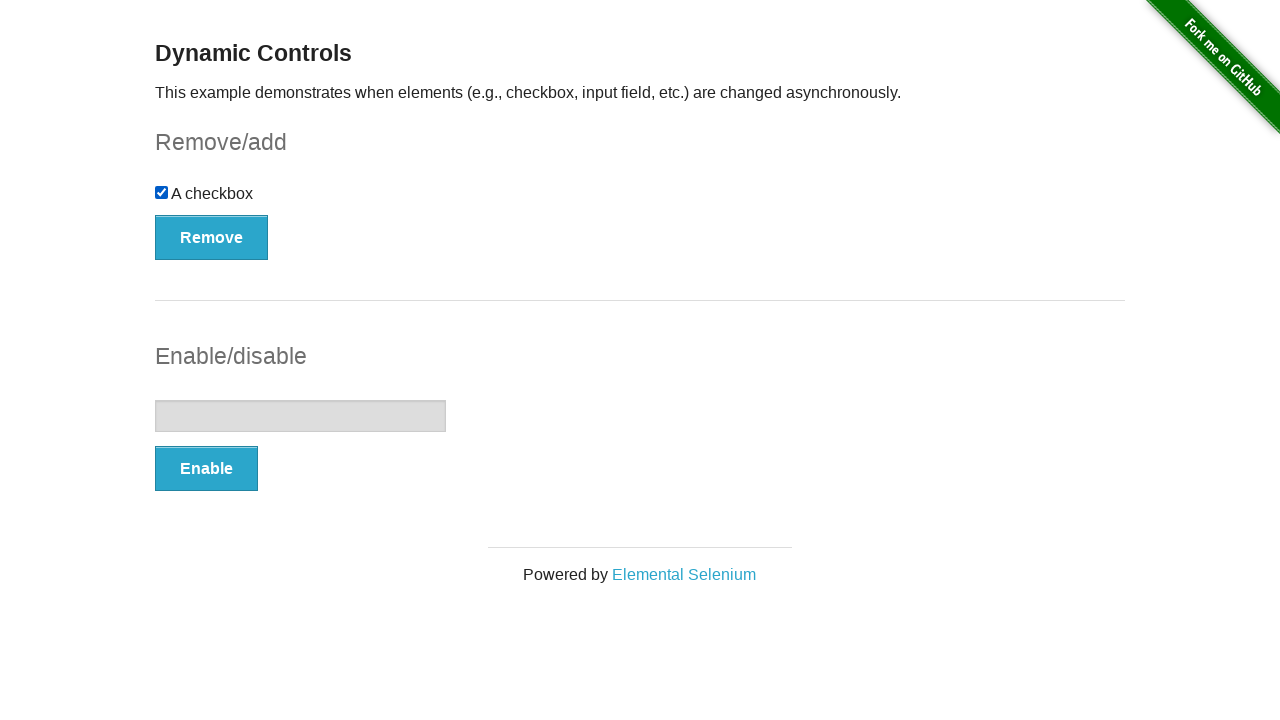

Clicked the checkbox again to deselect it at (162, 192) on #checkbox input
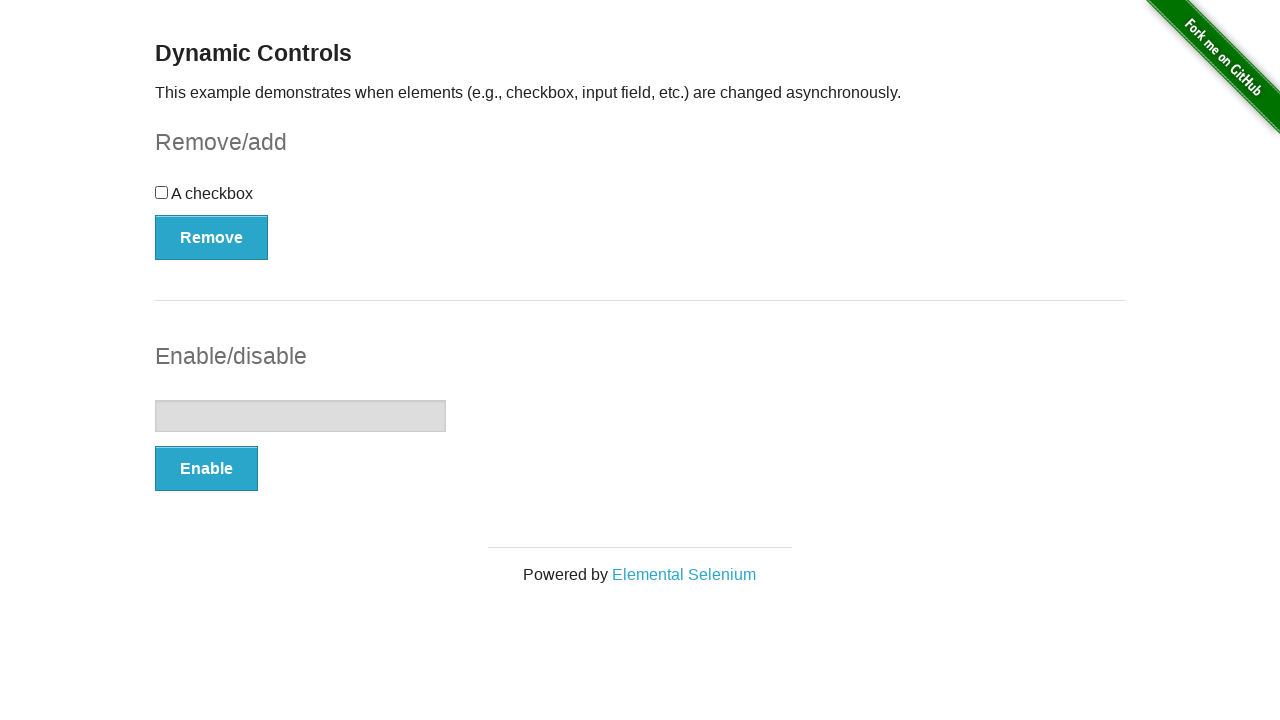

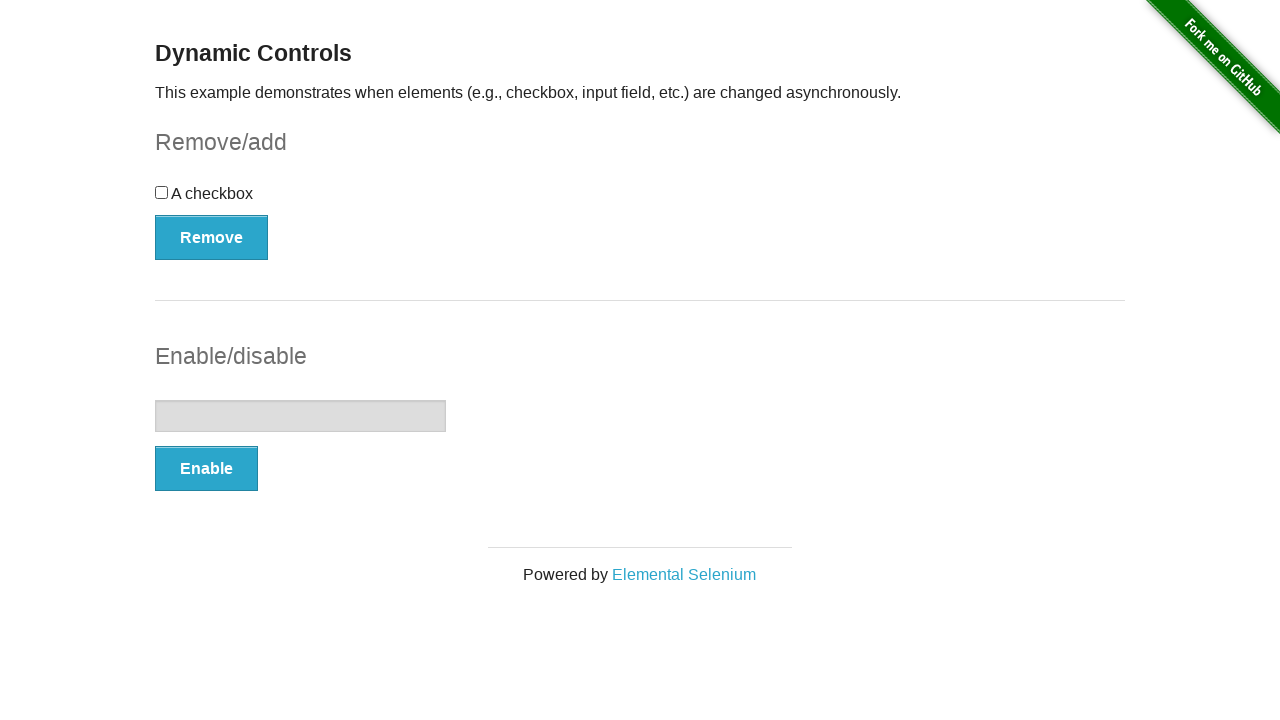